Navigates to W3Schools HTML tables page and interacts with the customer table to verify table data is accessible

Starting URL: https://www.w3schools.com/html/html_tables.asp

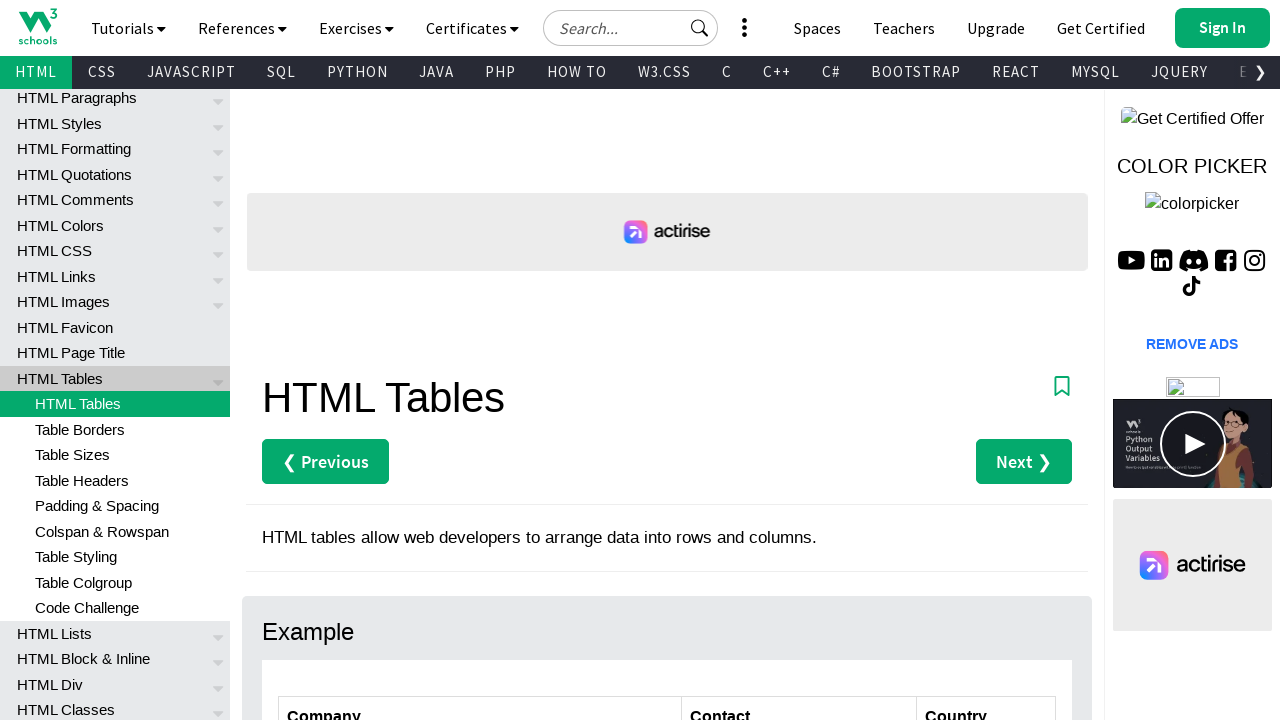

Waited for customers table to be visible
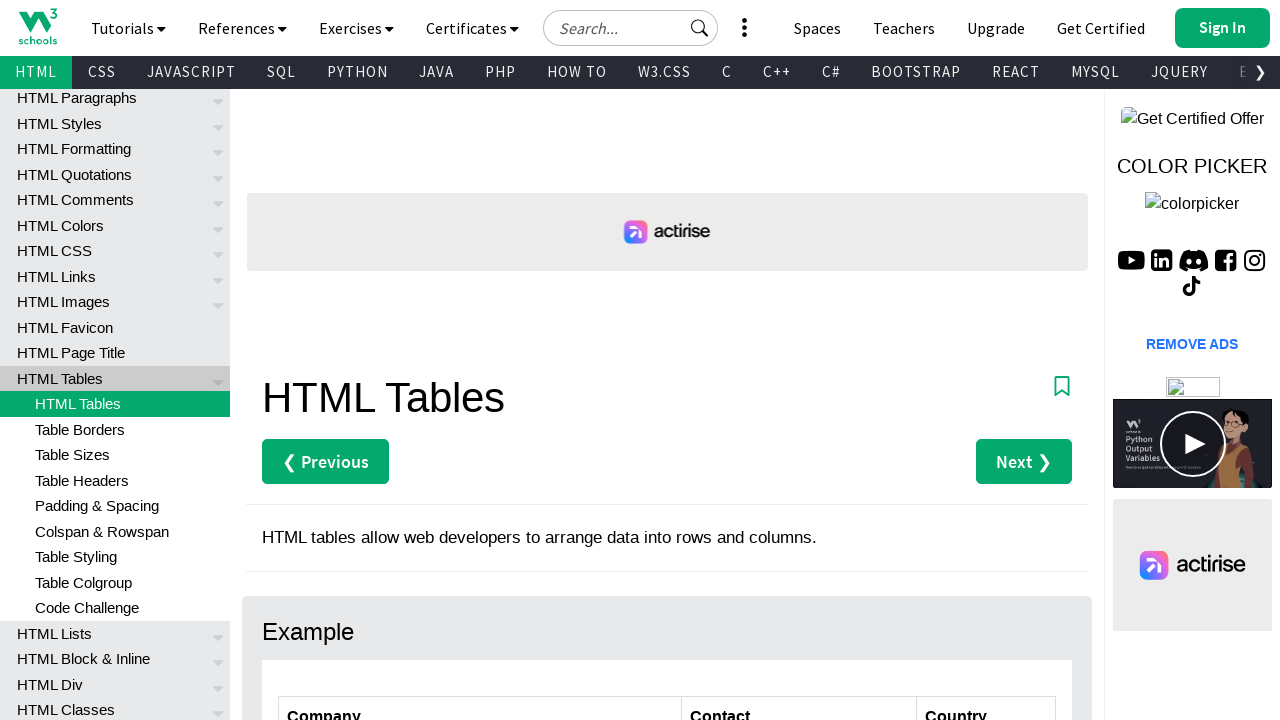

Retrieved all table rows from customers table
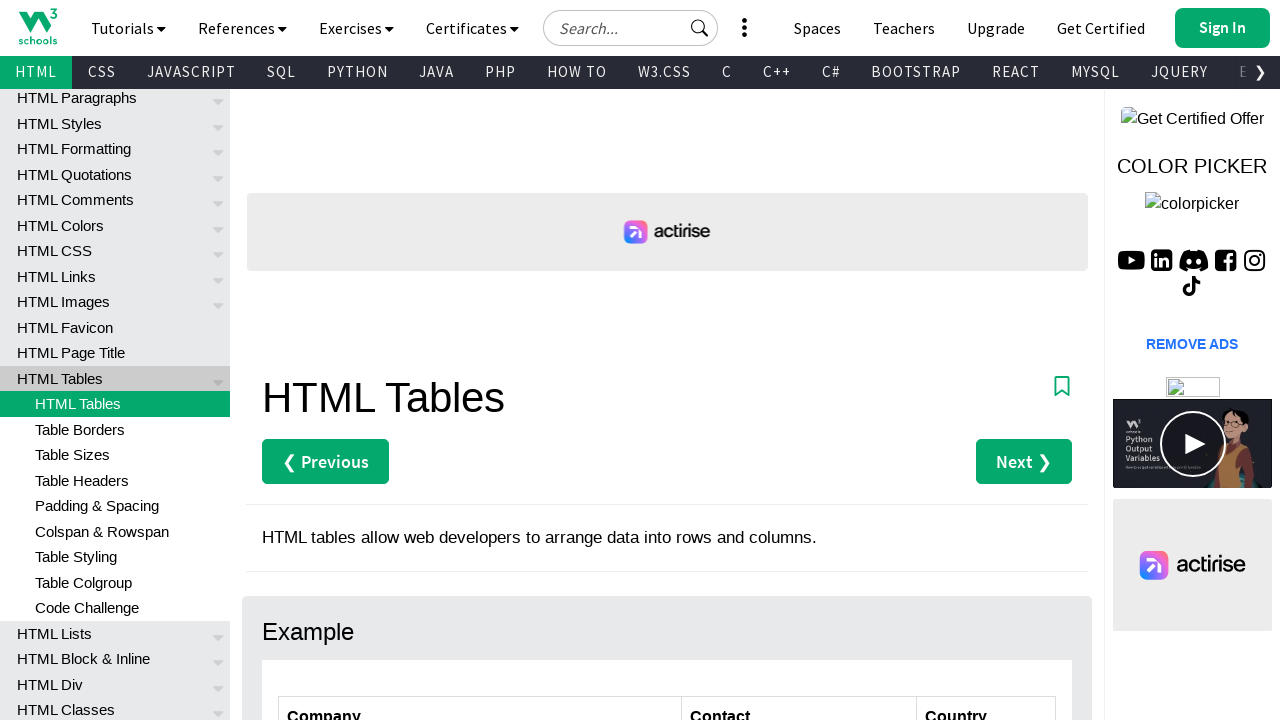

Retrieved all table column headers from customers table
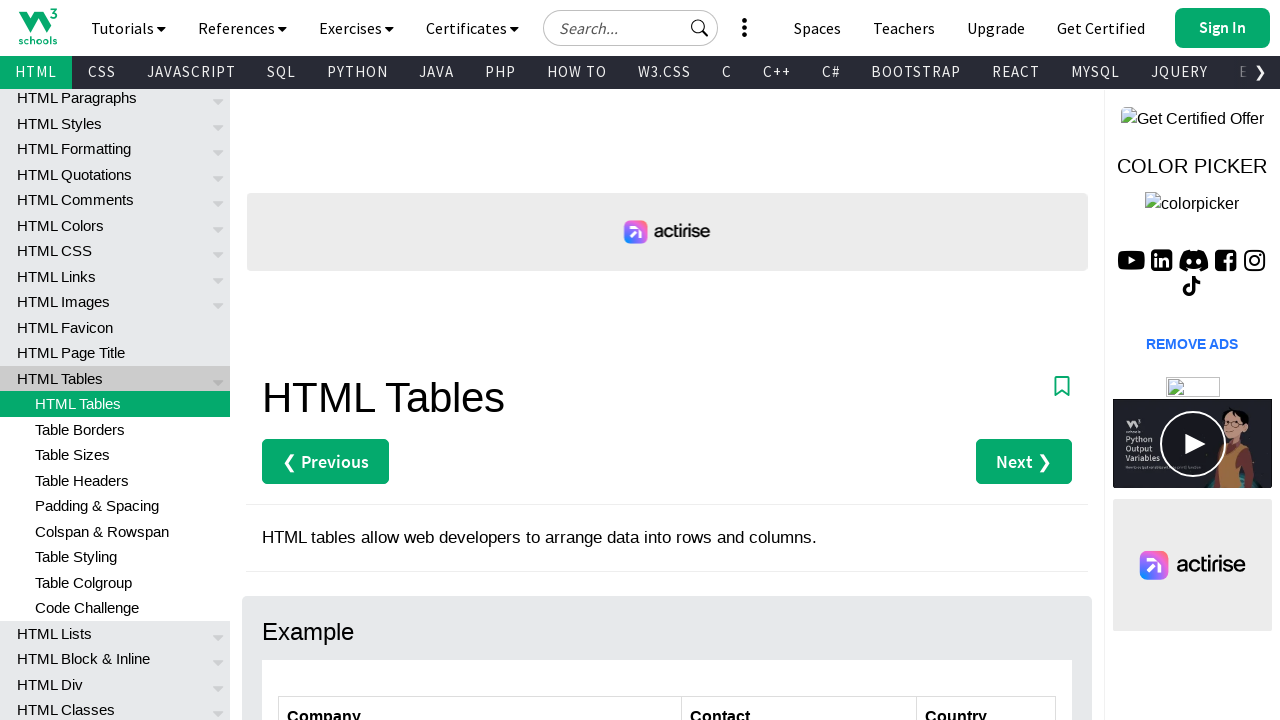

Retrieved text content from table cell at row 2, column 1: 'Alfreds Futterkiste'
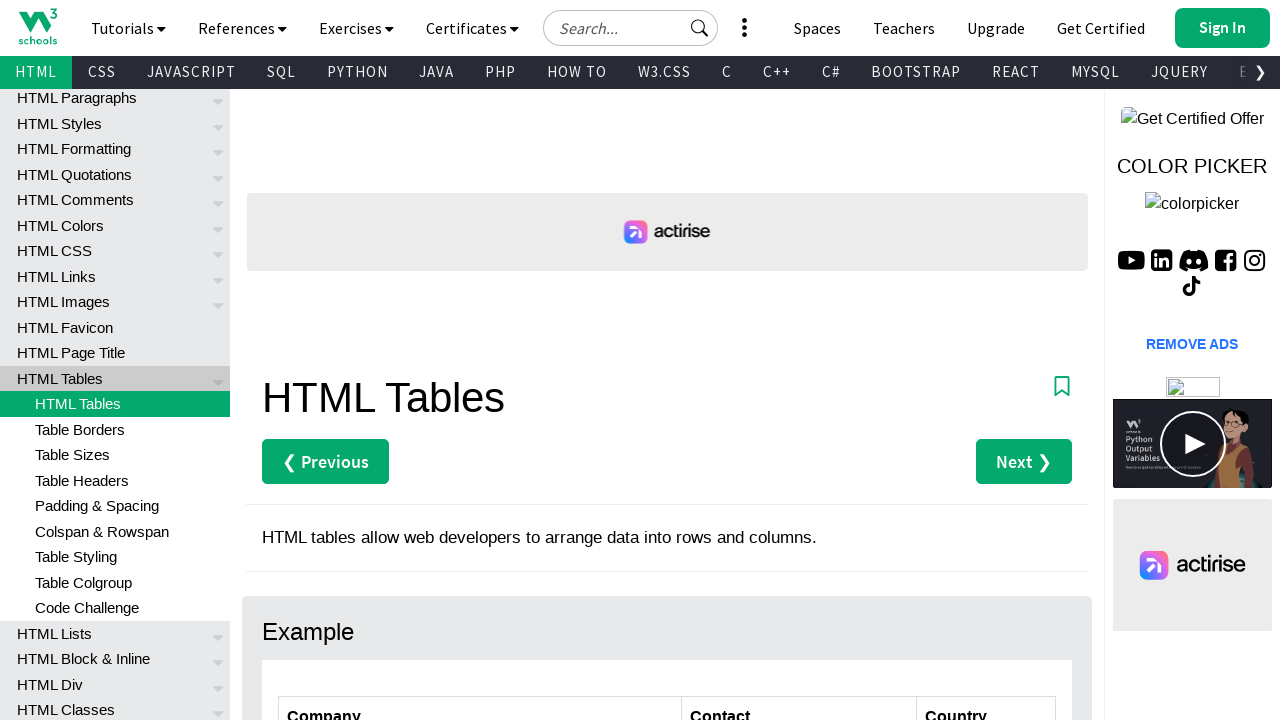

Retrieved text content from table cell at row 2, column 2: 'Maria Anders'
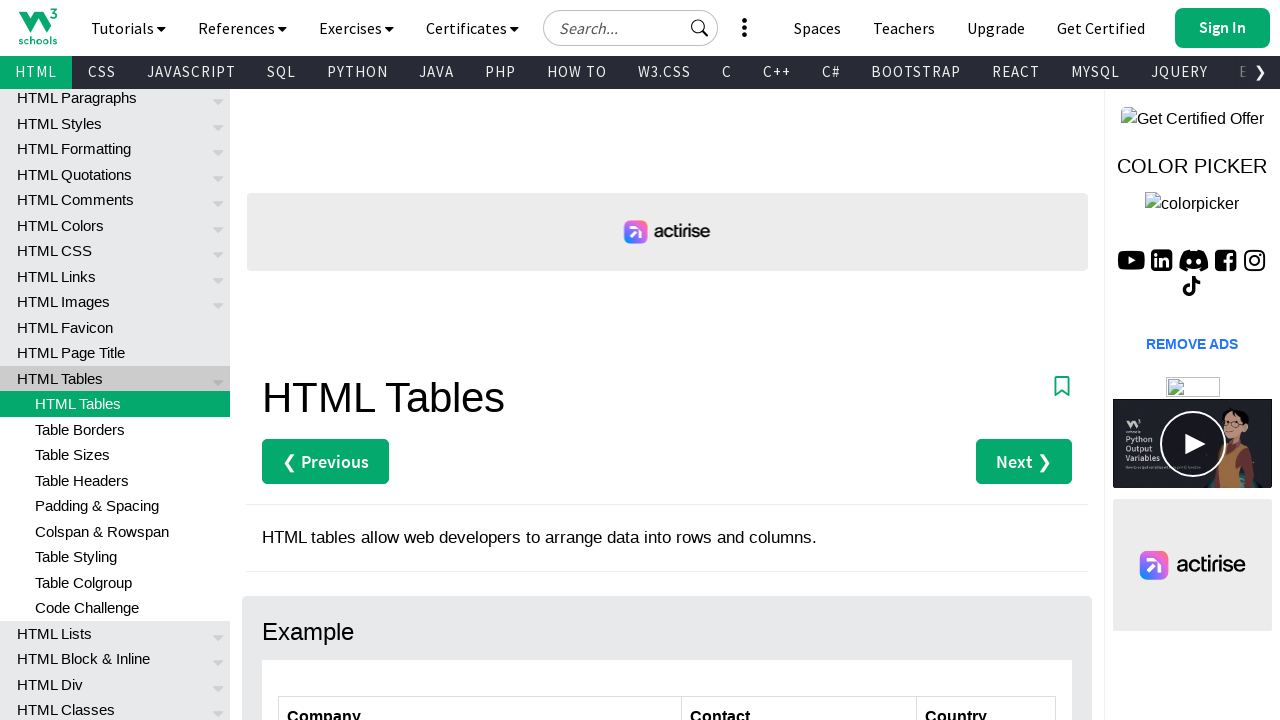

Retrieved text content from table cell at row 2, column 3: 'Germany'
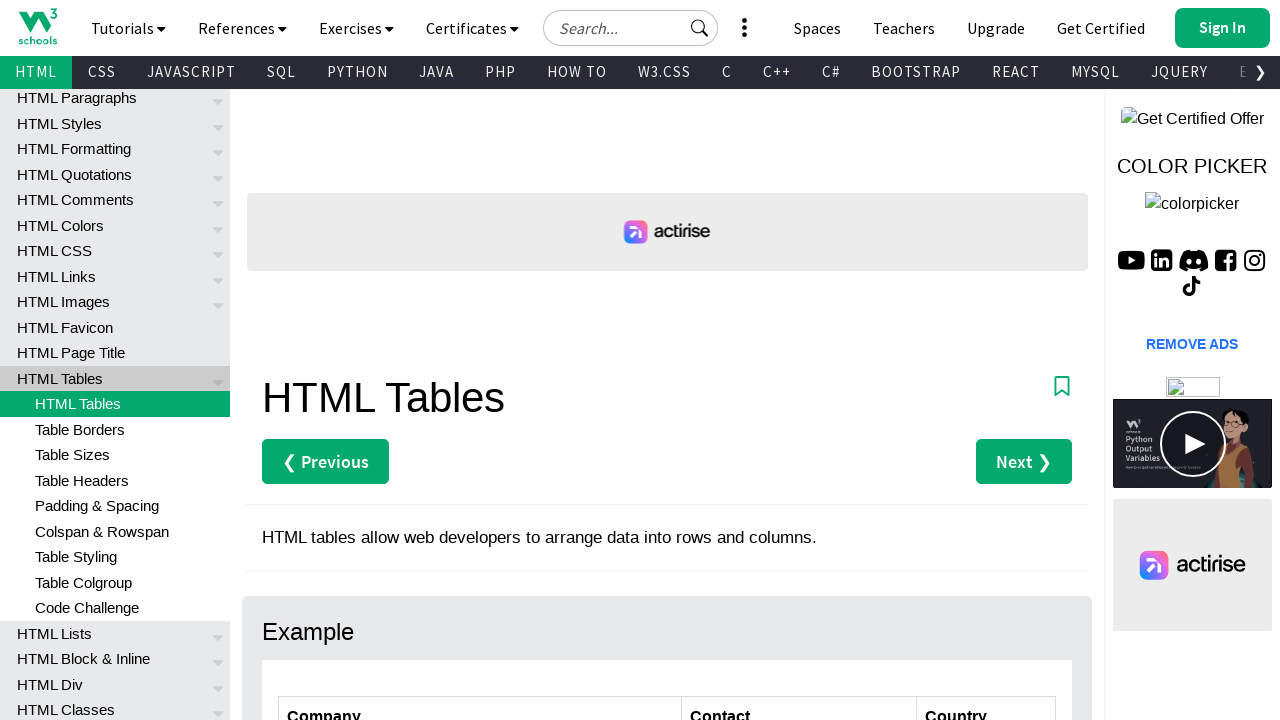

Retrieved text content from table cell at row 3, column 1: 'Centro comercial Moctezuma'
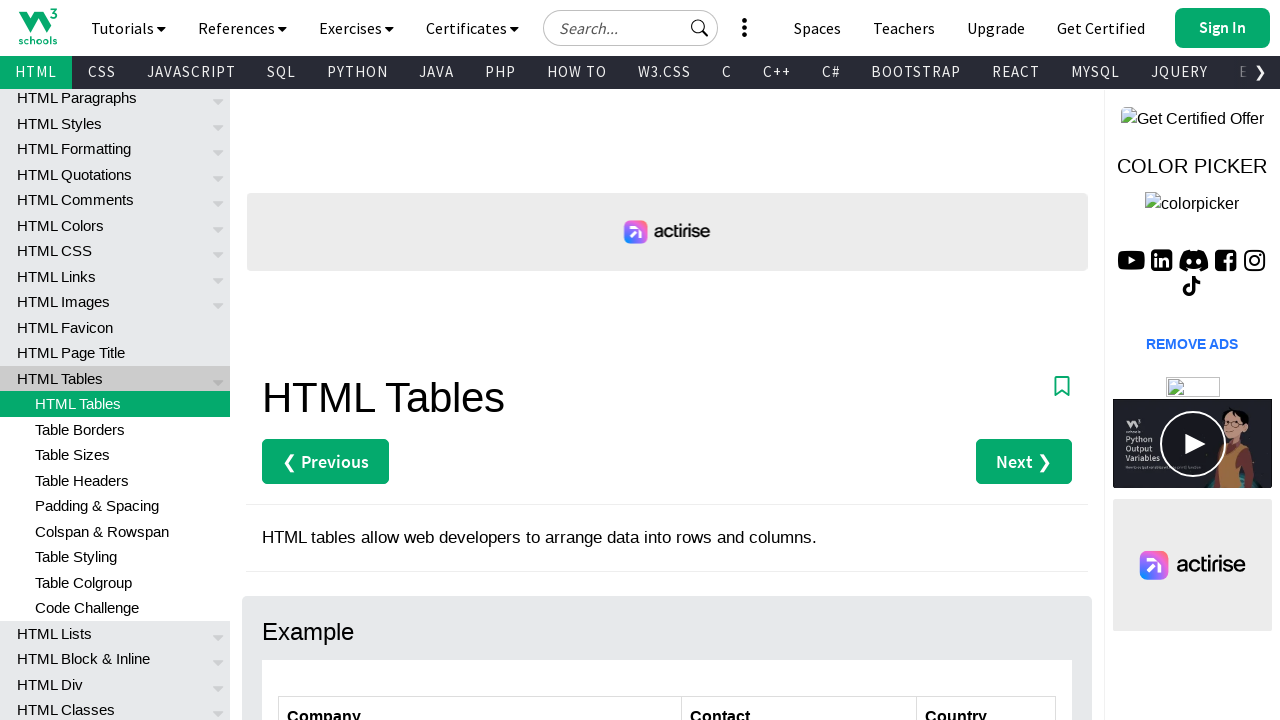

Retrieved text content from table cell at row 3, column 2: 'Francisco Chang'
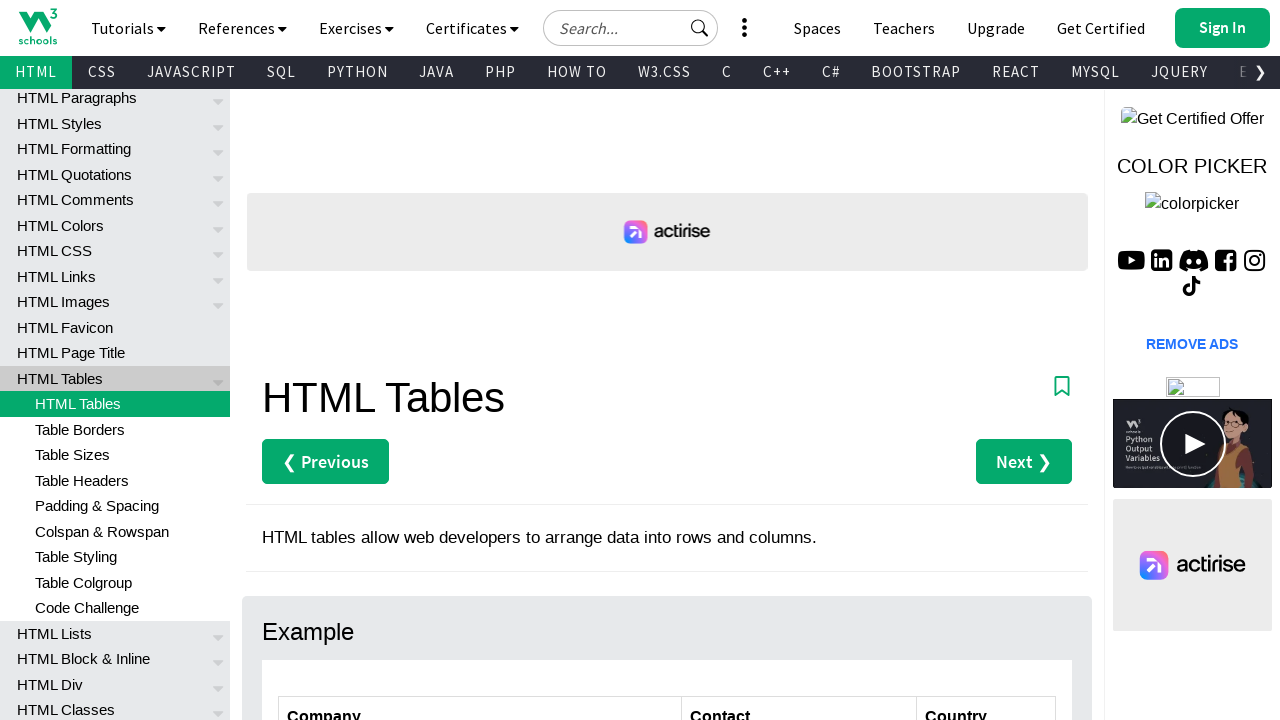

Retrieved text content from table cell at row 3, column 3: 'Mexico'
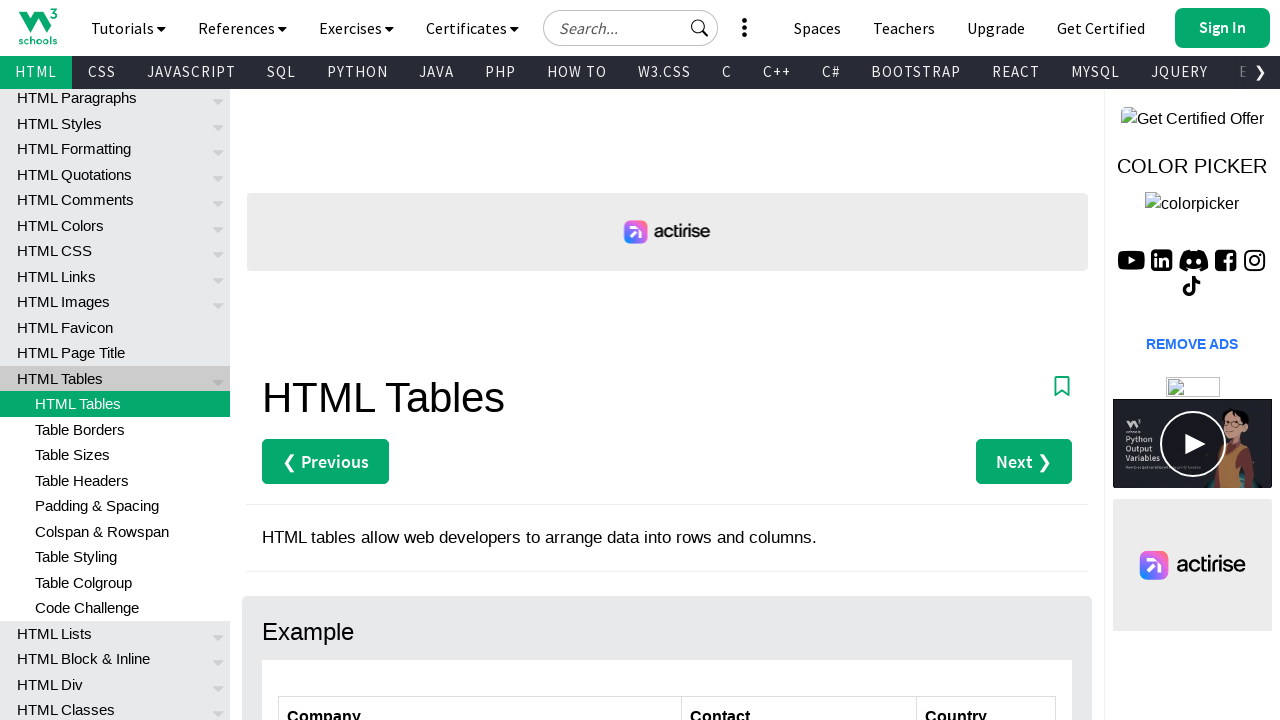

Found 'Mexico' in table cell
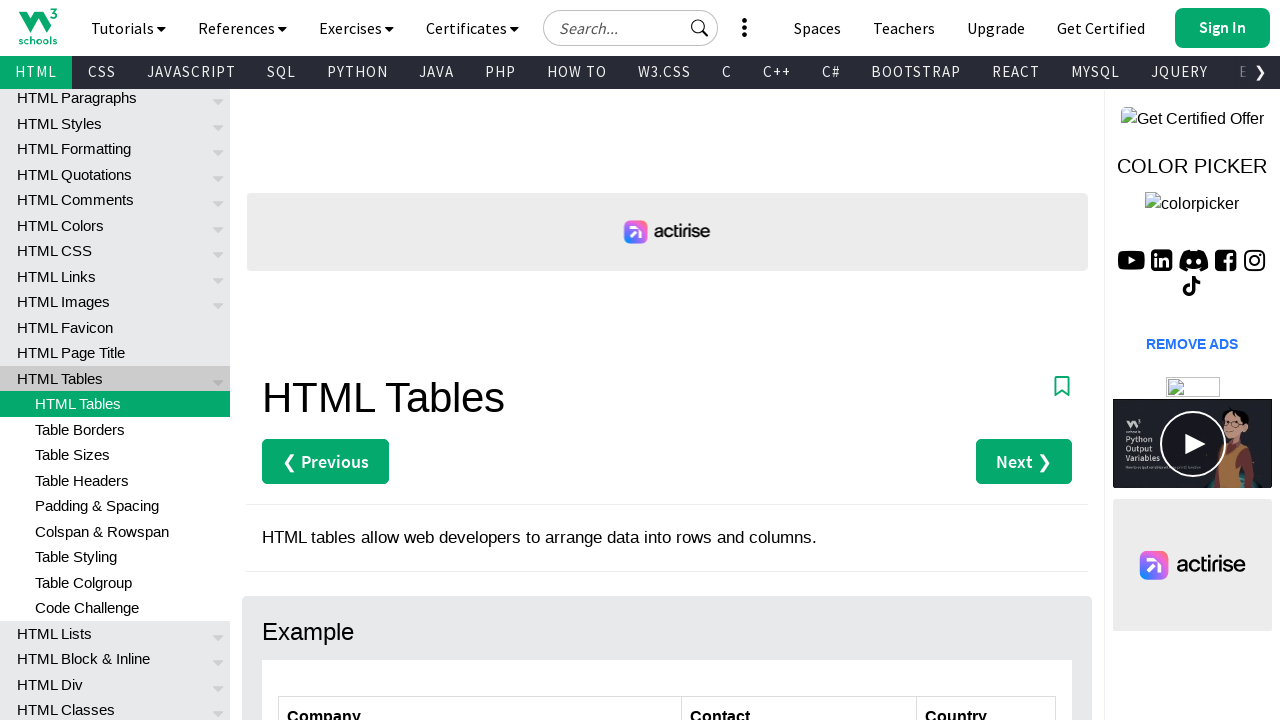

Clicked on first data cell in customers table to verify interactivity at (480, 360) on xpath=//table[@id='customers']/tbody/tr[2]/td[1]
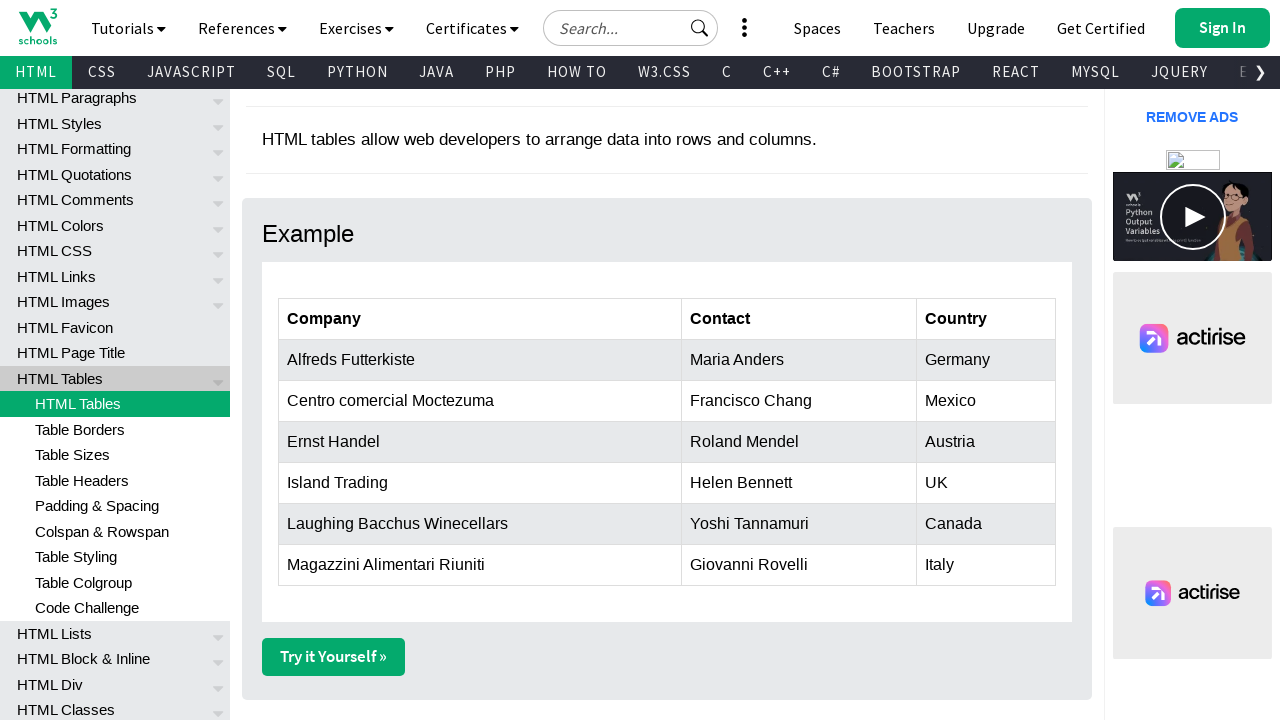

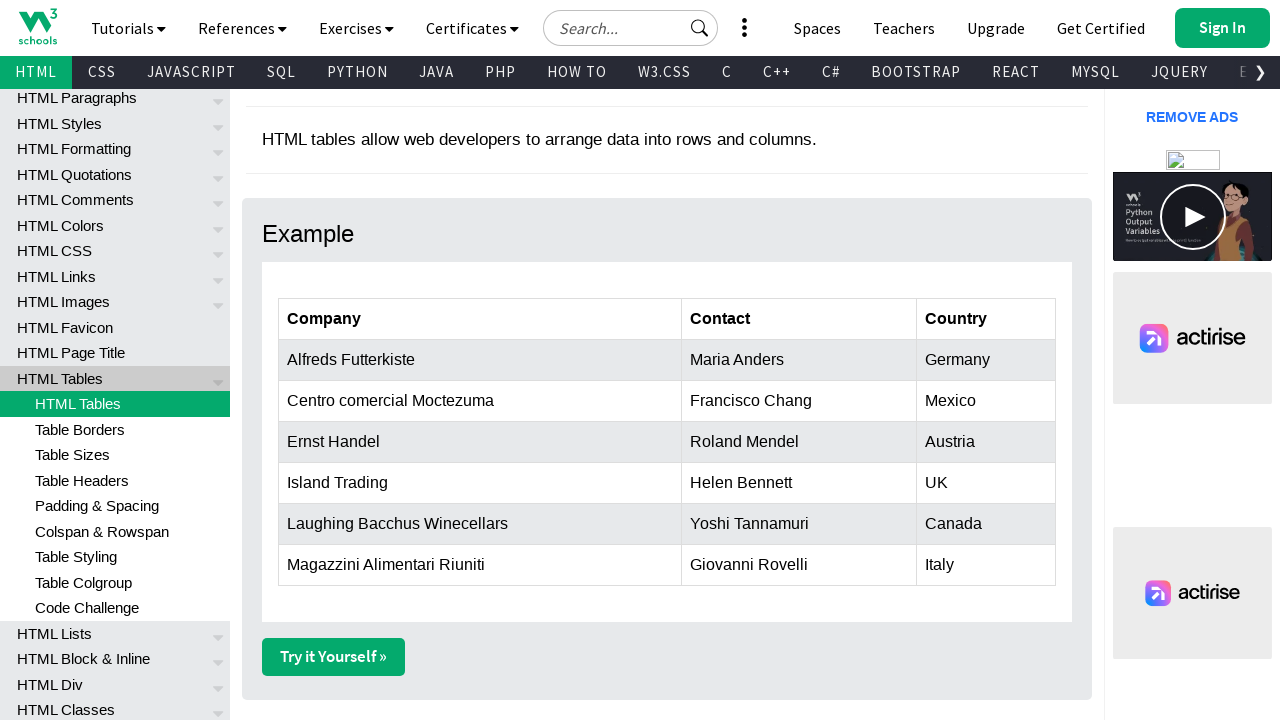